Tests toggling all items complete and then uncompleting them

Starting URL: https://demo.playwright.dev/todomvc

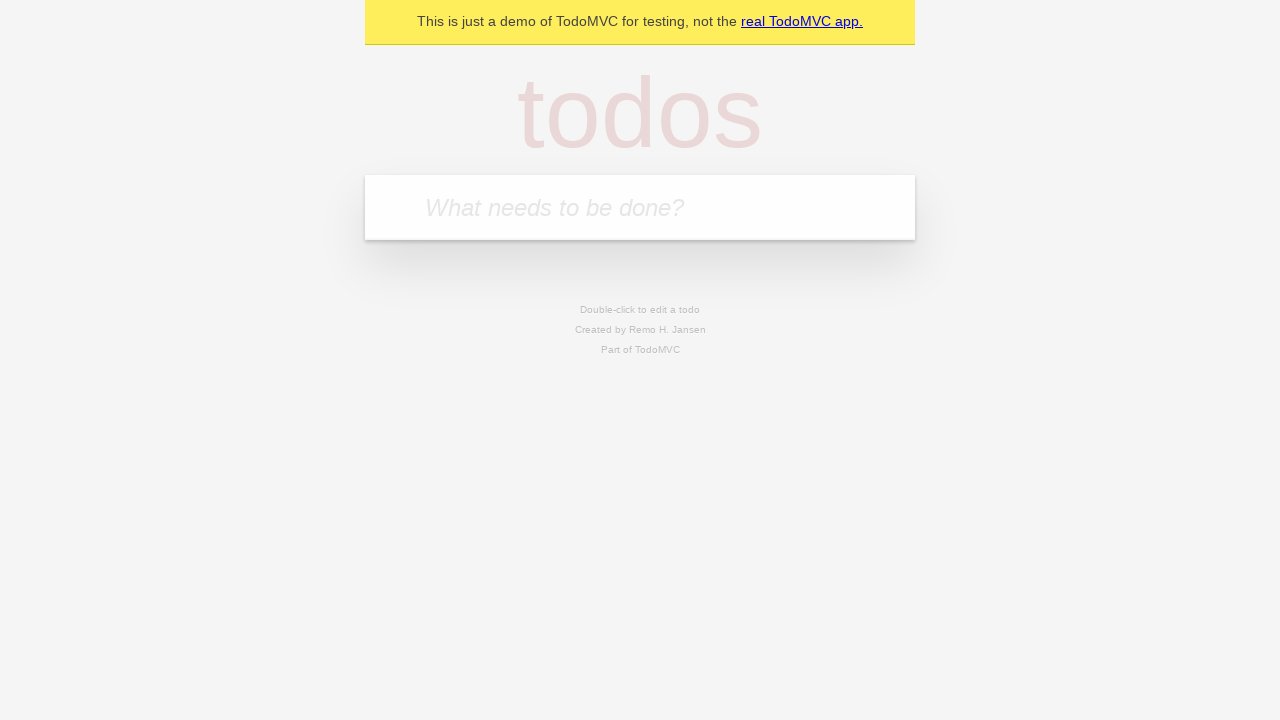

Filled new todo field with 'buy some cheese' on internal:attr=[placeholder="What needs to be done?"i]
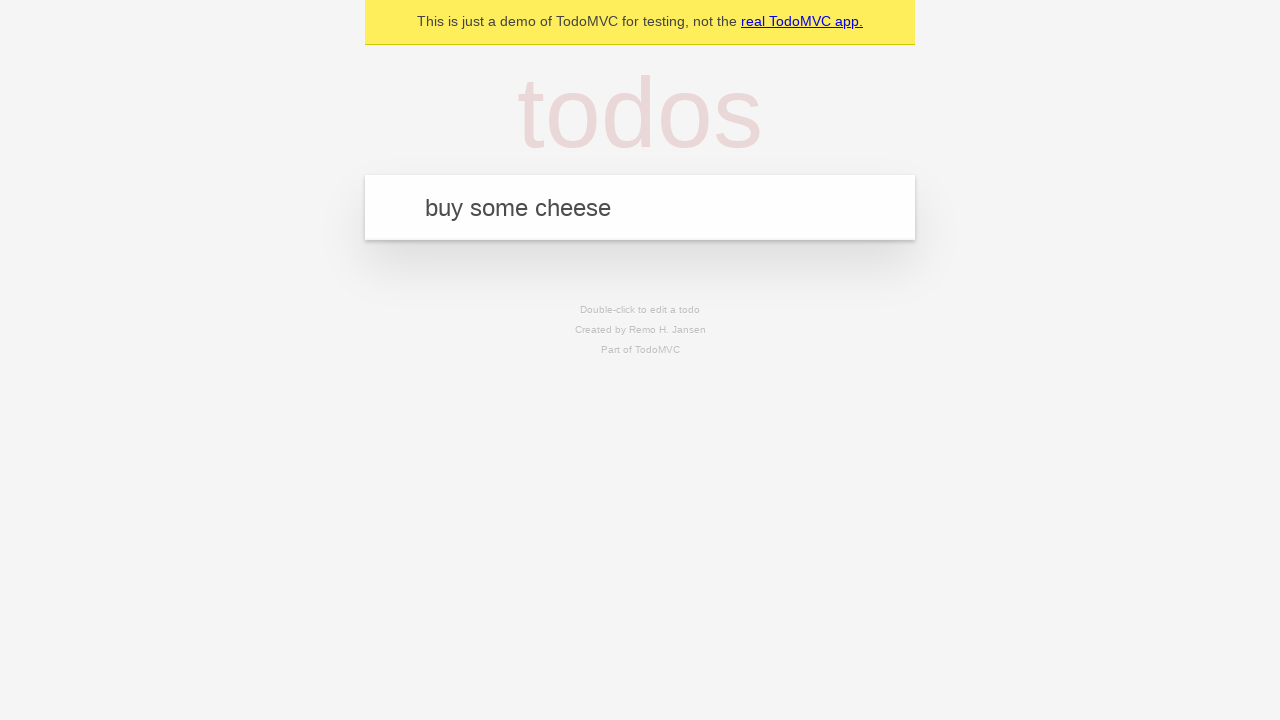

Pressed Enter to add todo 'buy some cheese' on internal:attr=[placeholder="What needs to be done?"i]
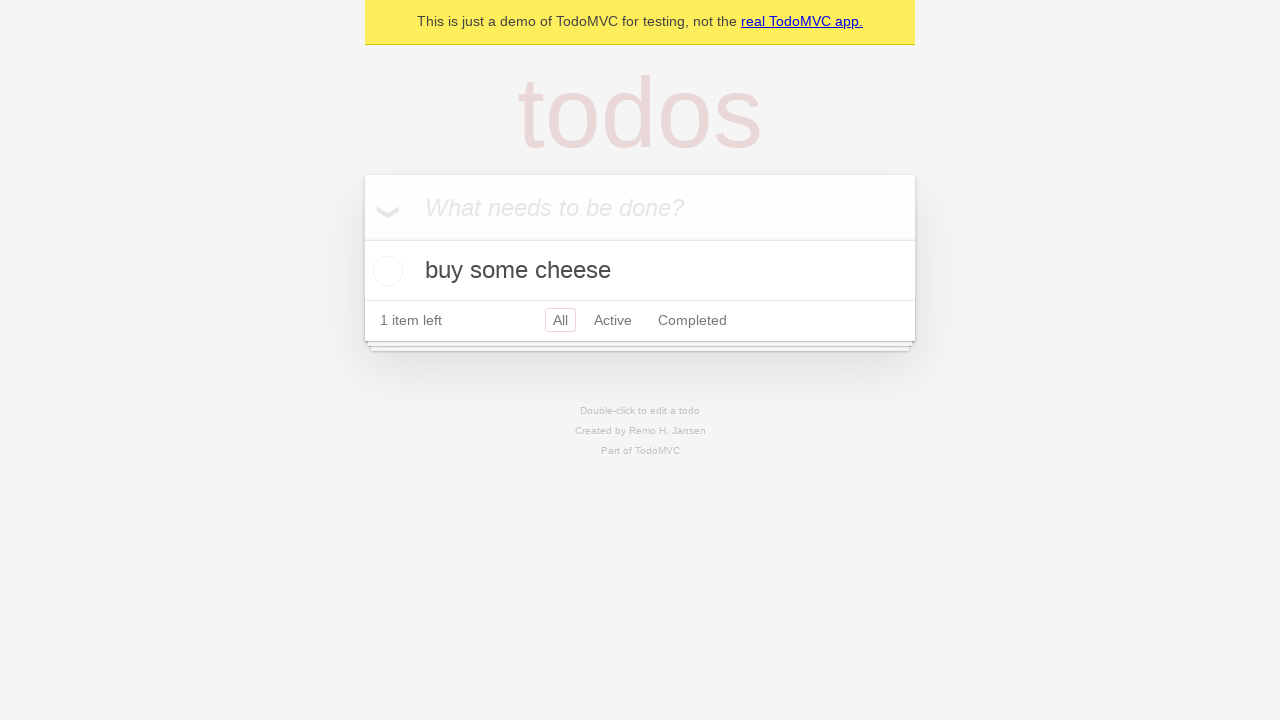

Filled new todo field with 'feed the cat' on internal:attr=[placeholder="What needs to be done?"i]
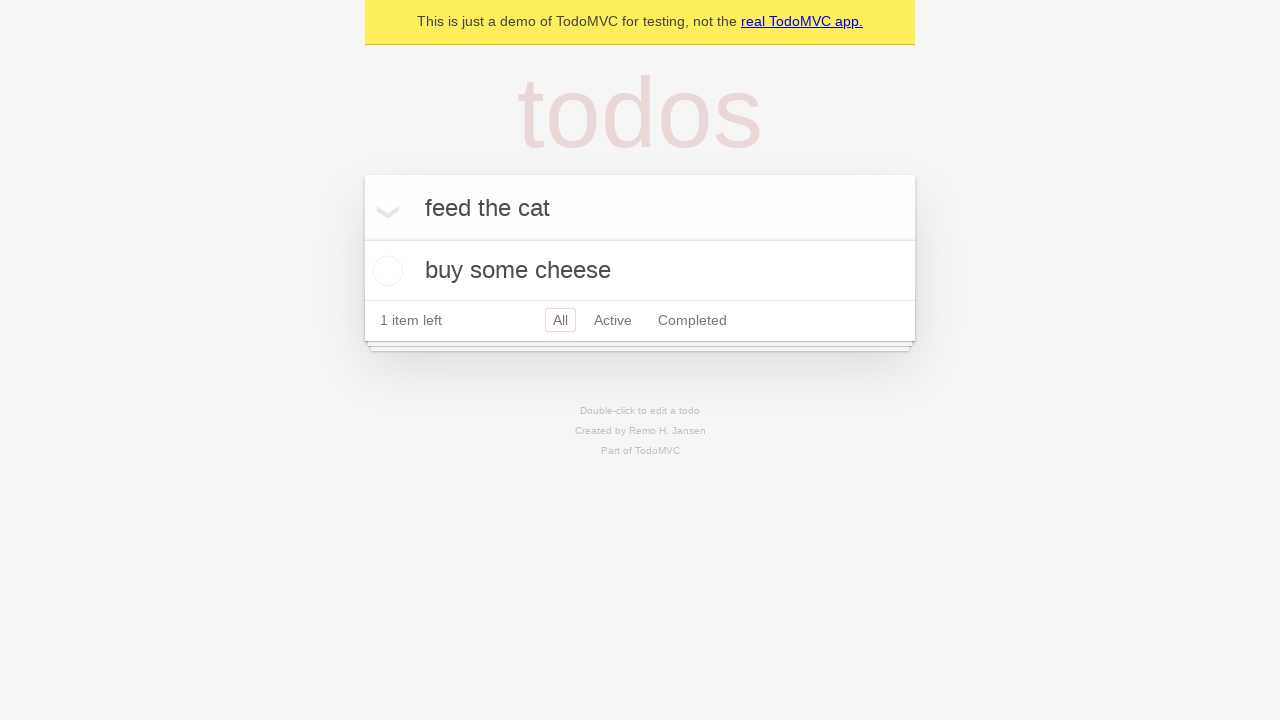

Pressed Enter to add todo 'feed the cat' on internal:attr=[placeholder="What needs to be done?"i]
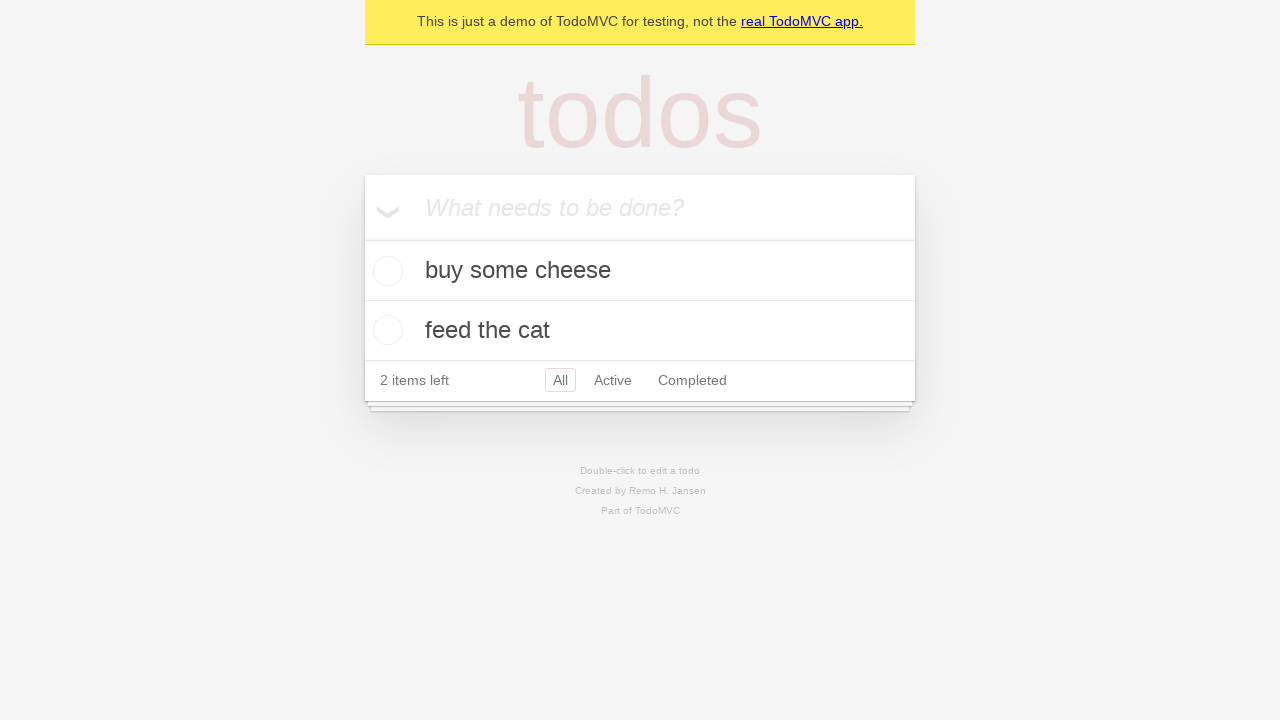

Filled new todo field with 'book a doctors appointment' on internal:attr=[placeholder="What needs to be done?"i]
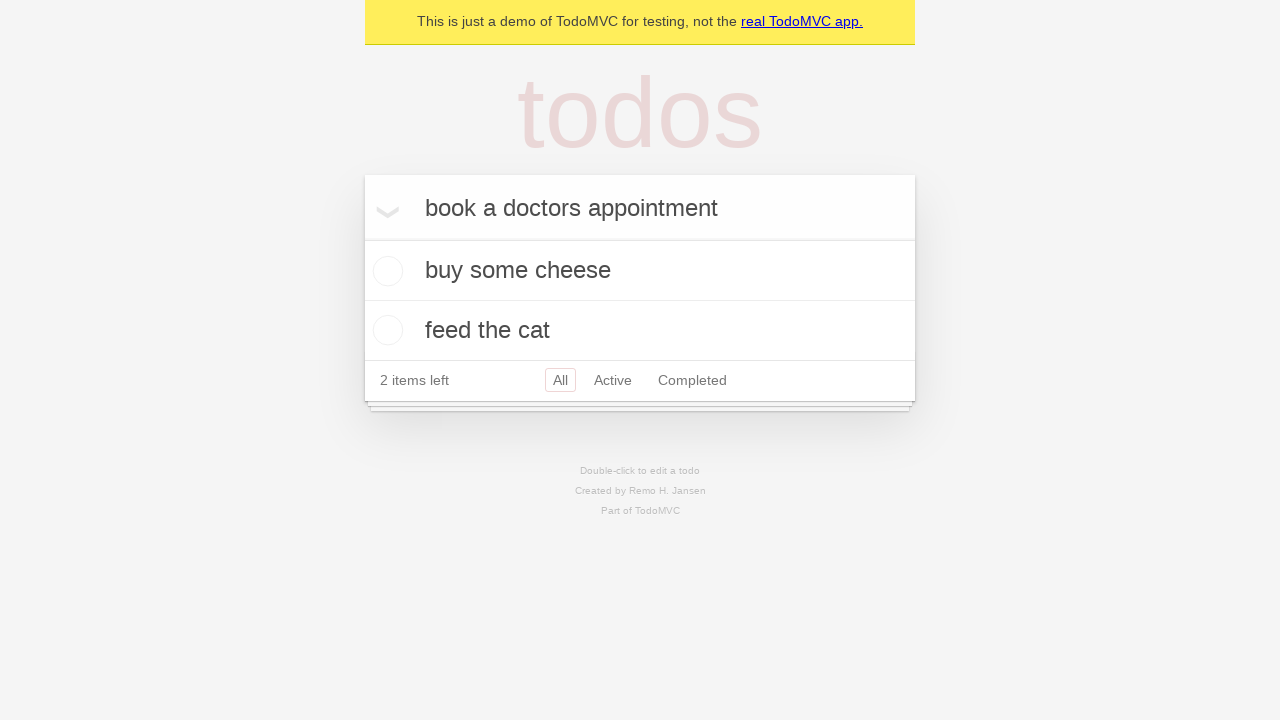

Pressed Enter to add todo 'book a doctors appointment' on internal:attr=[placeholder="What needs to be done?"i]
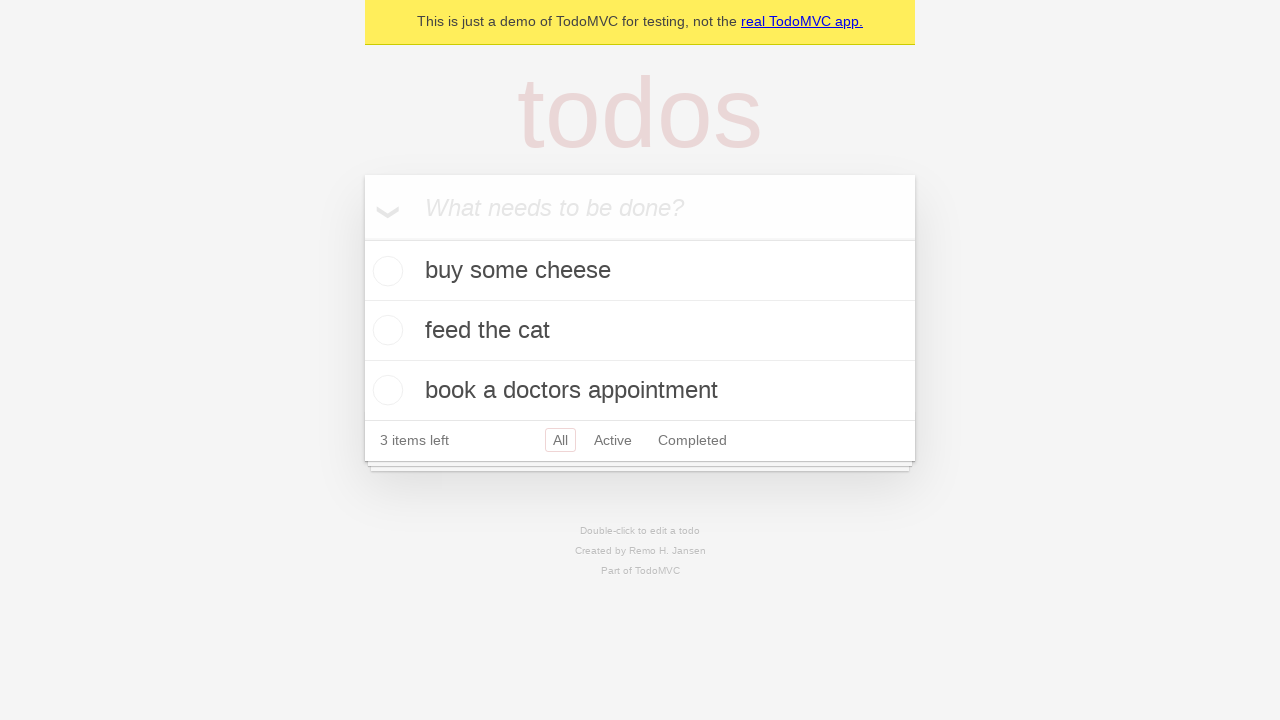

Clicked toggle all checkbox to mark all items as complete at (362, 238) on internal:label="Mark all as complete"i
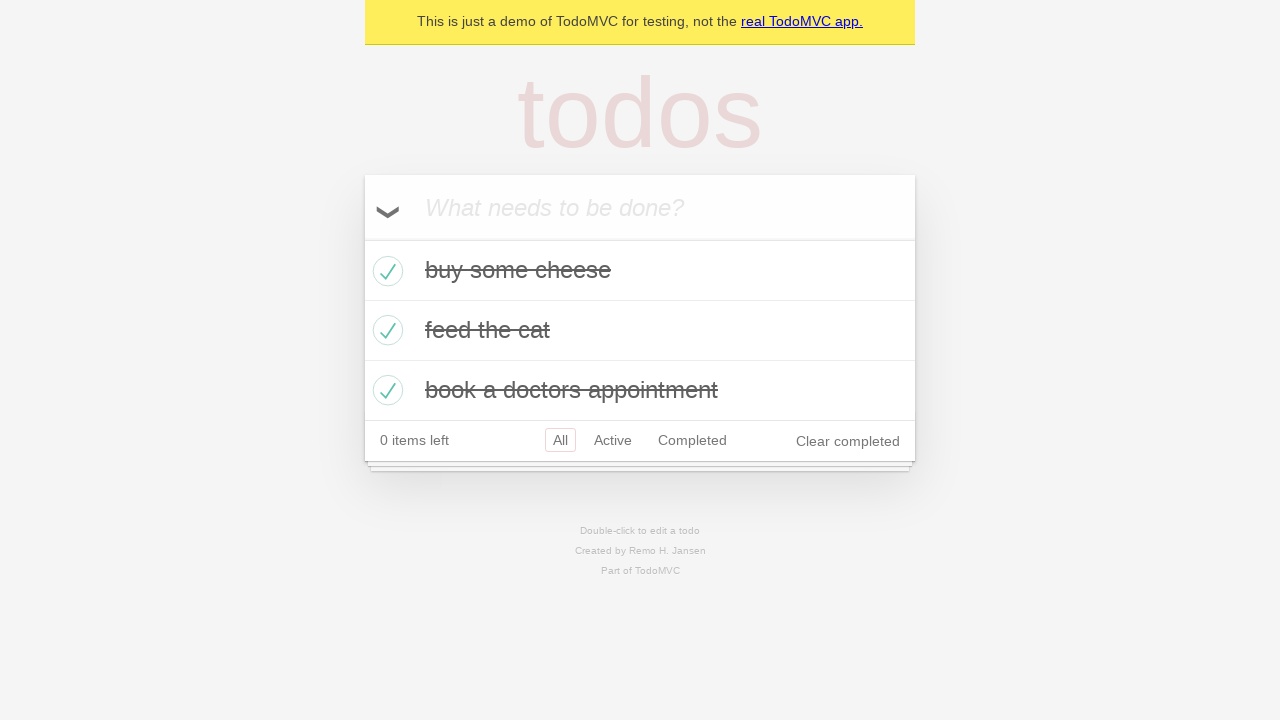

Clicked toggle all checkbox to unmark all items as incomplete at (362, 238) on internal:label="Mark all as complete"i
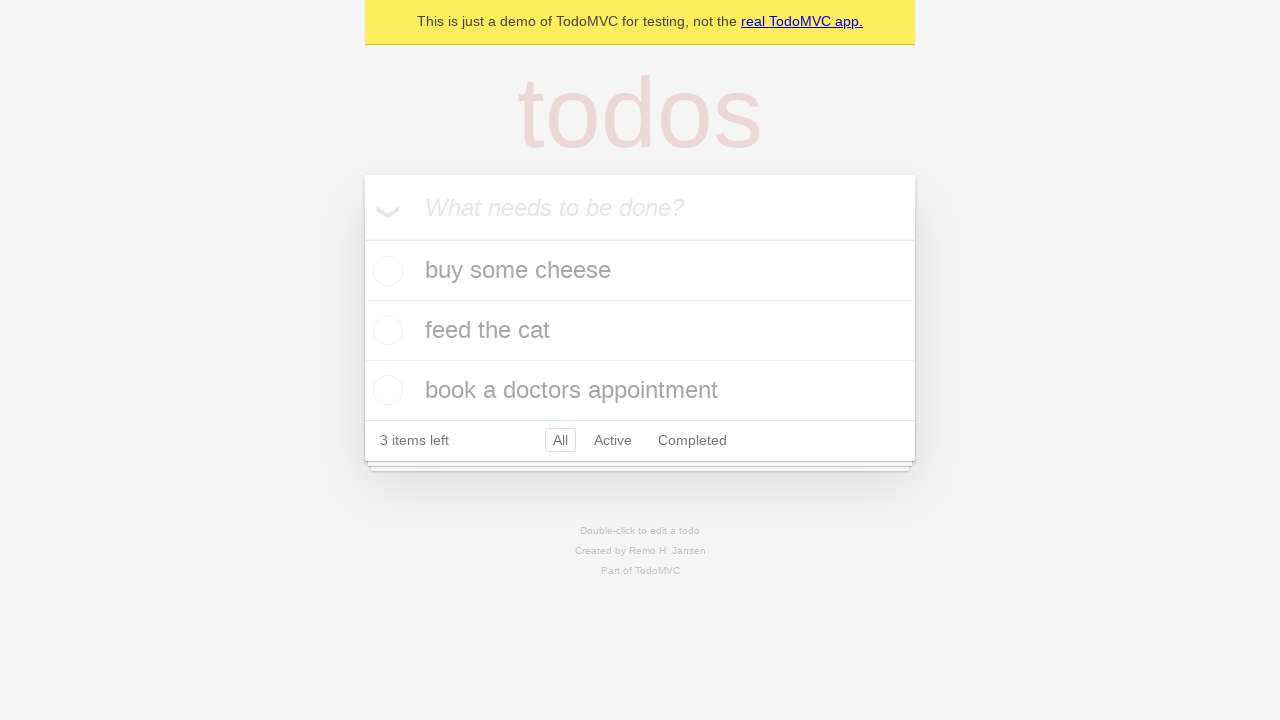

Waited for todo items to update in DOM
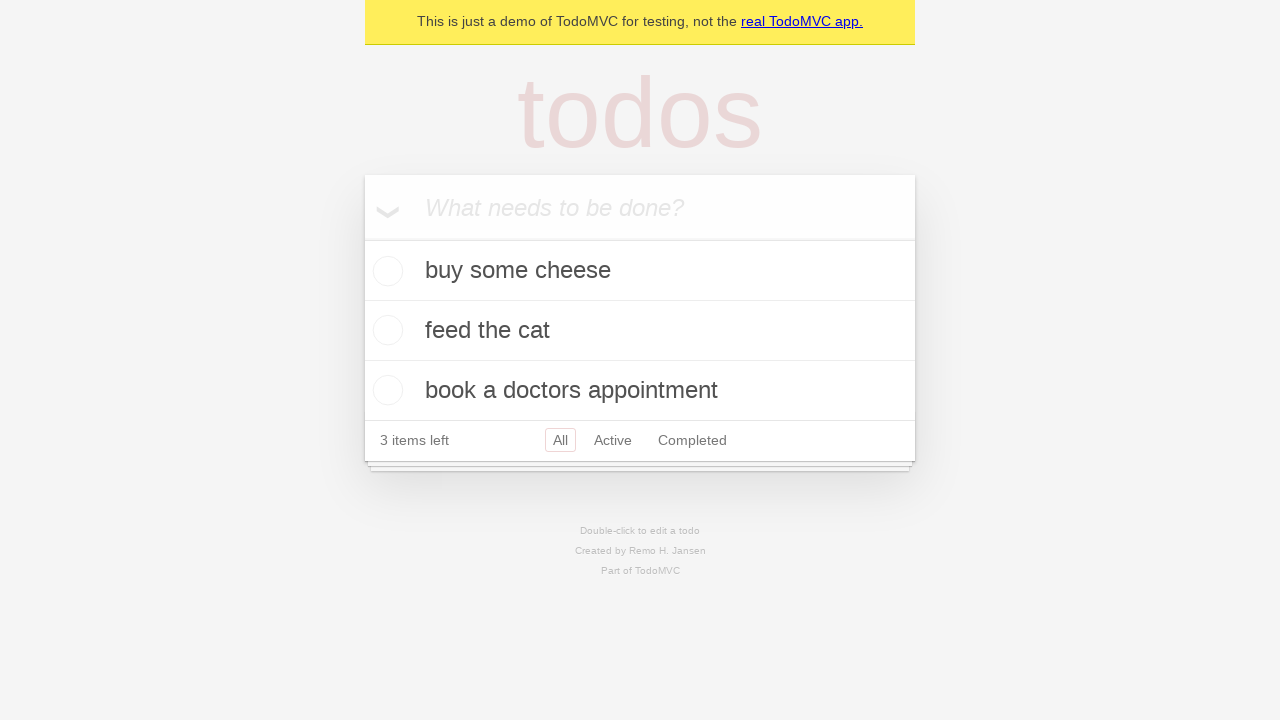

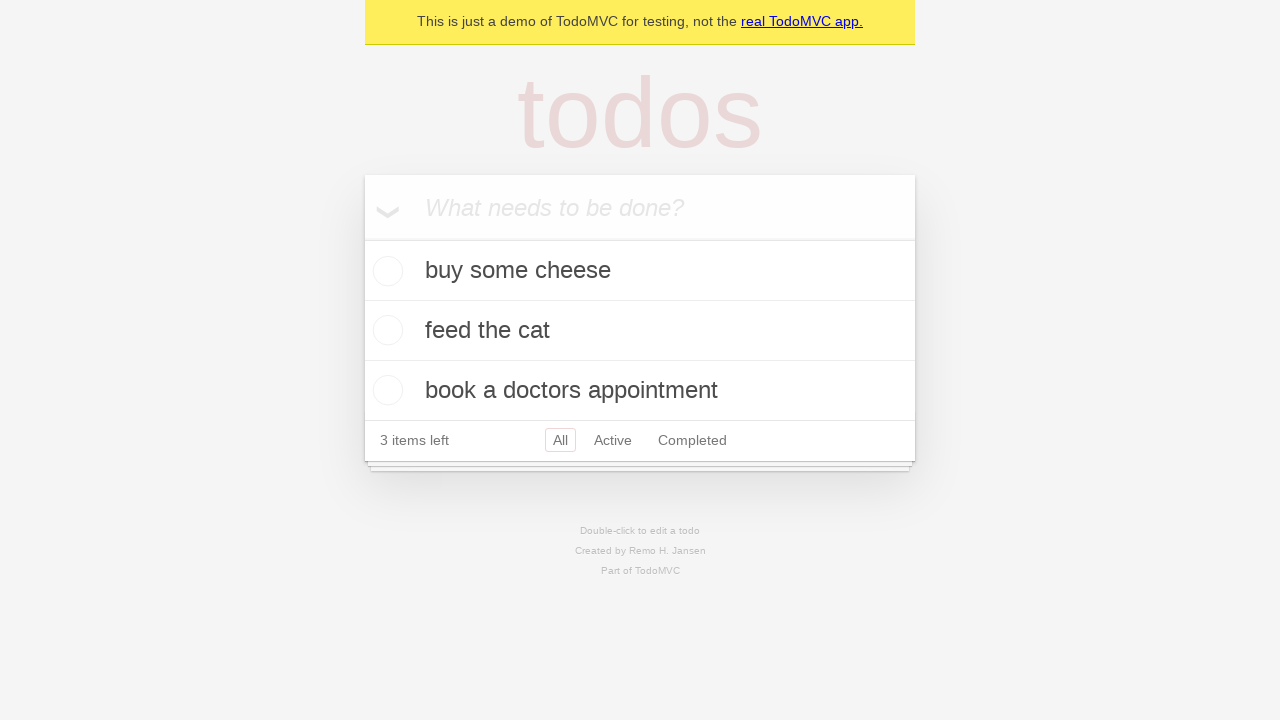